Tests AJIO website's search and filter functionality by searching for bags, applying gender and category filters, and scrolling through results

Starting URL: http://www.ajio.com/

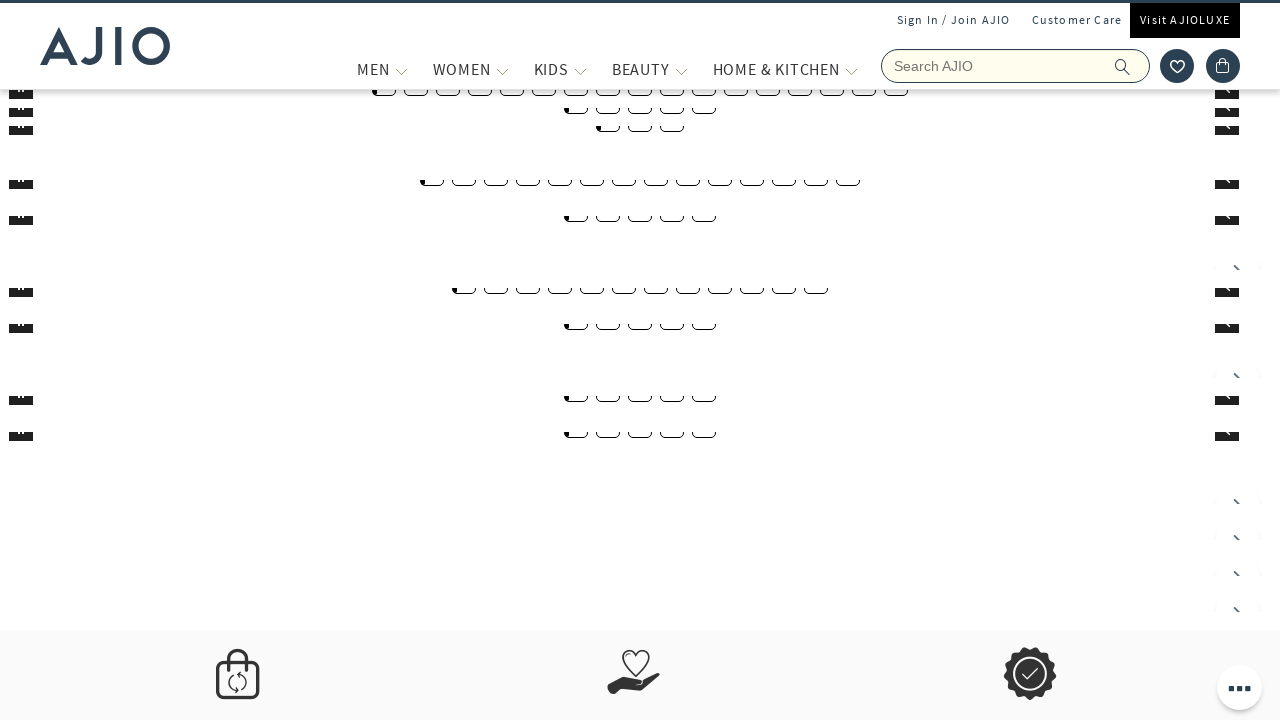

Filled search field with 'bags' on input[name='searchVal']
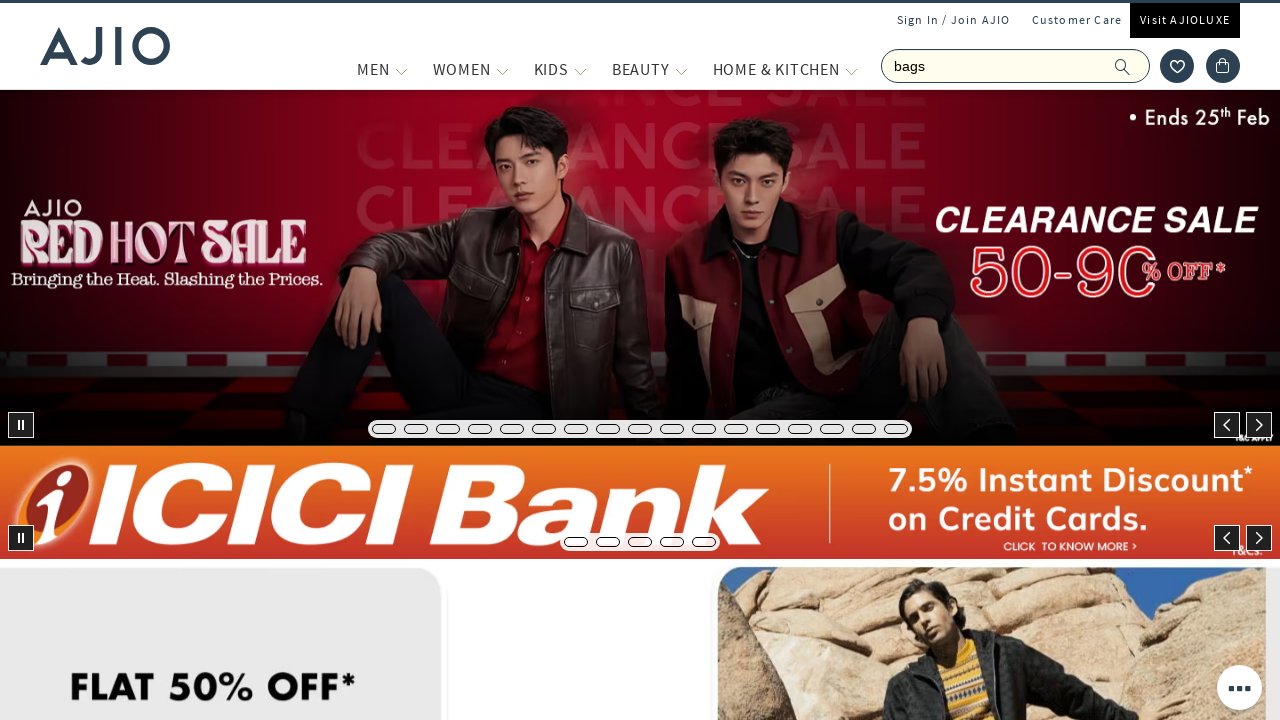

Pressed Enter to search for bags on input[name='searchVal']
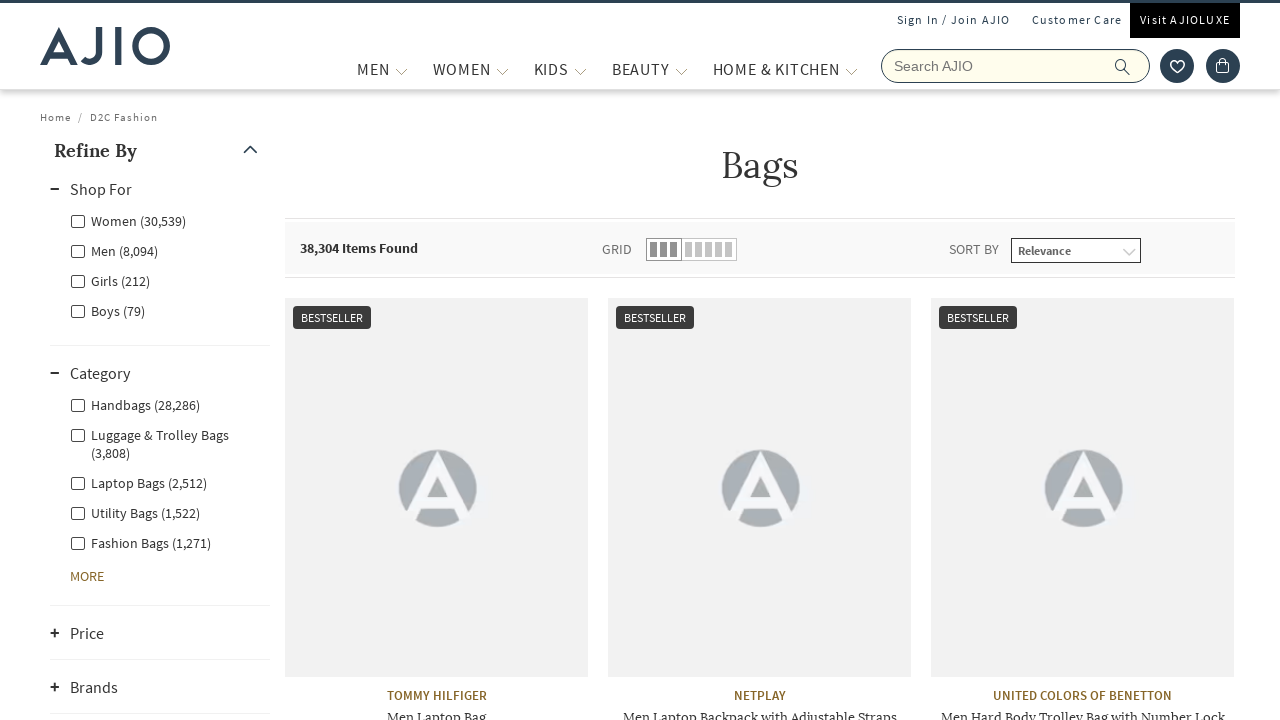

Clicked Men gender filter at (114, 250) on xpath=//label[contains(text(),'Men')]
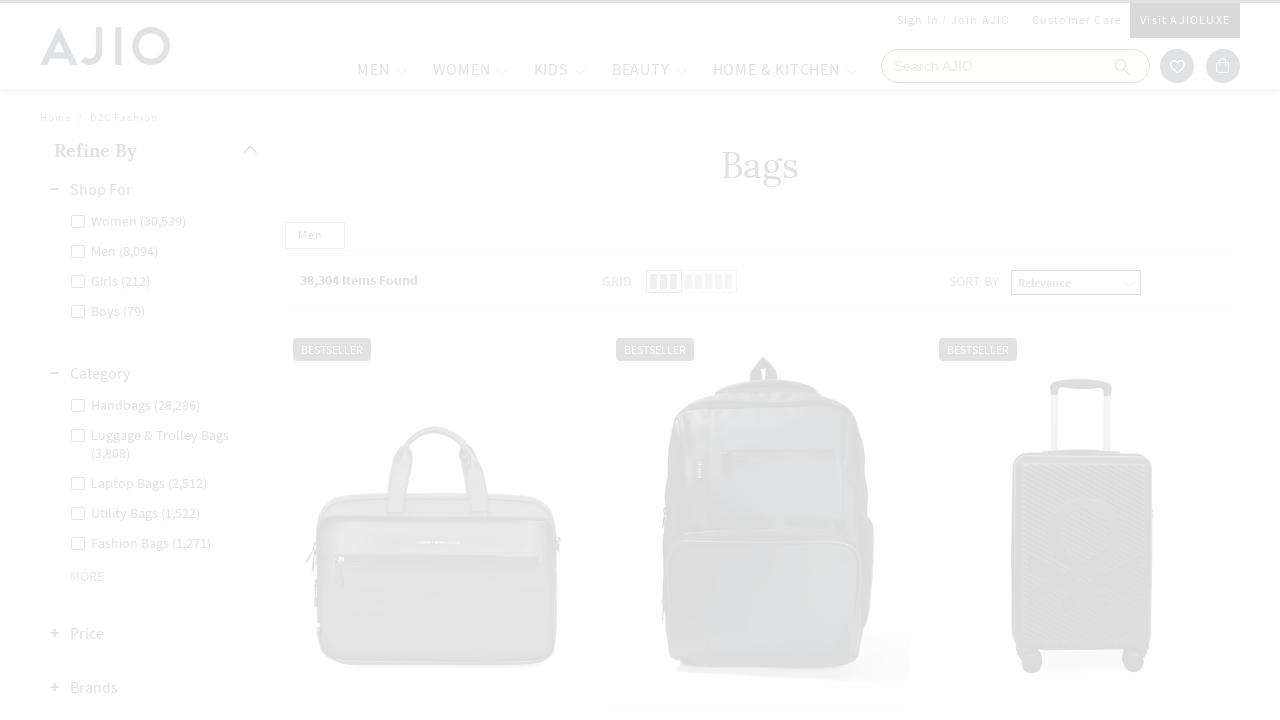

Waited 3 seconds for page to load
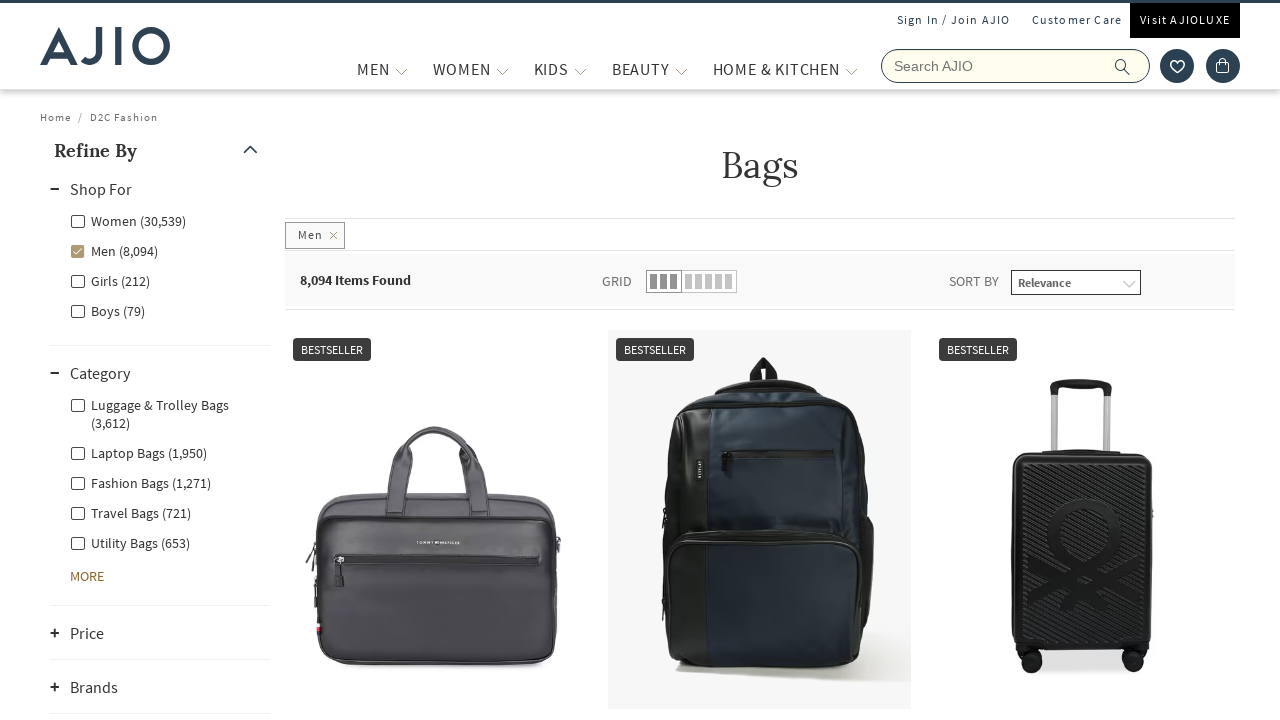

Applied Fashion Bags category filter at (140, 482) on xpath=//label[@for='Men - Fashion Bags']
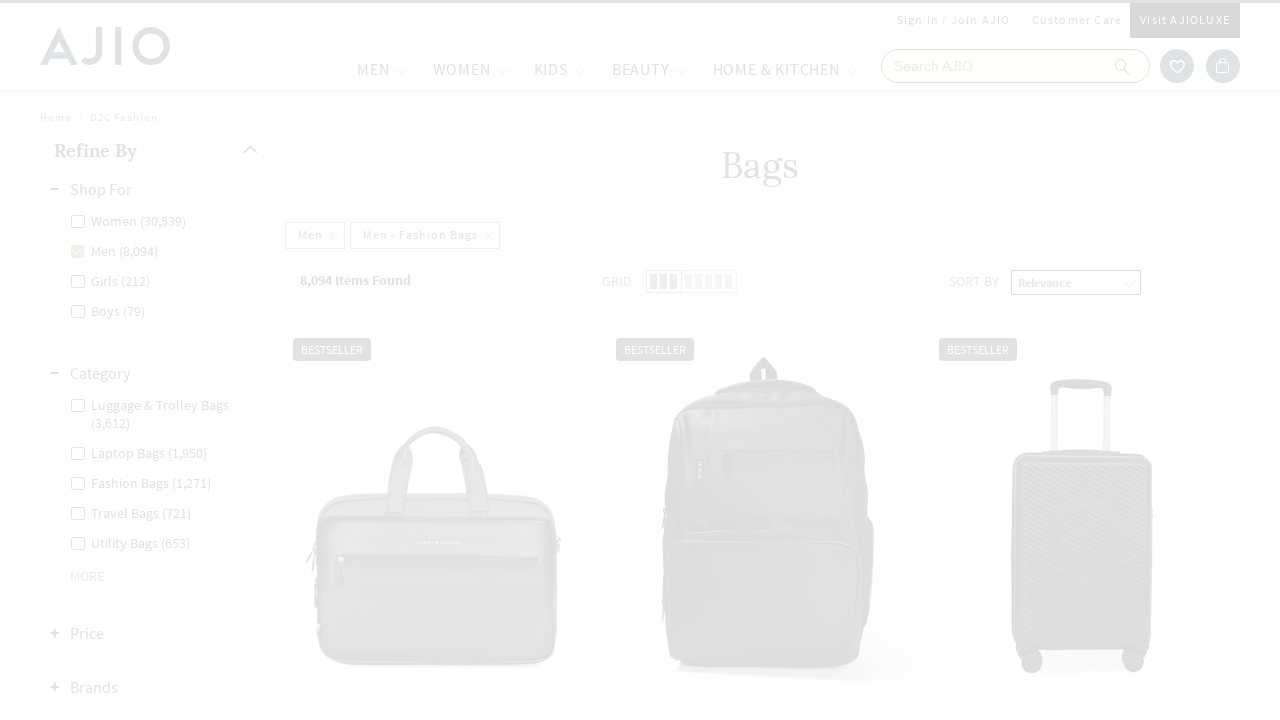

Waited 3 seconds for filters to be applied
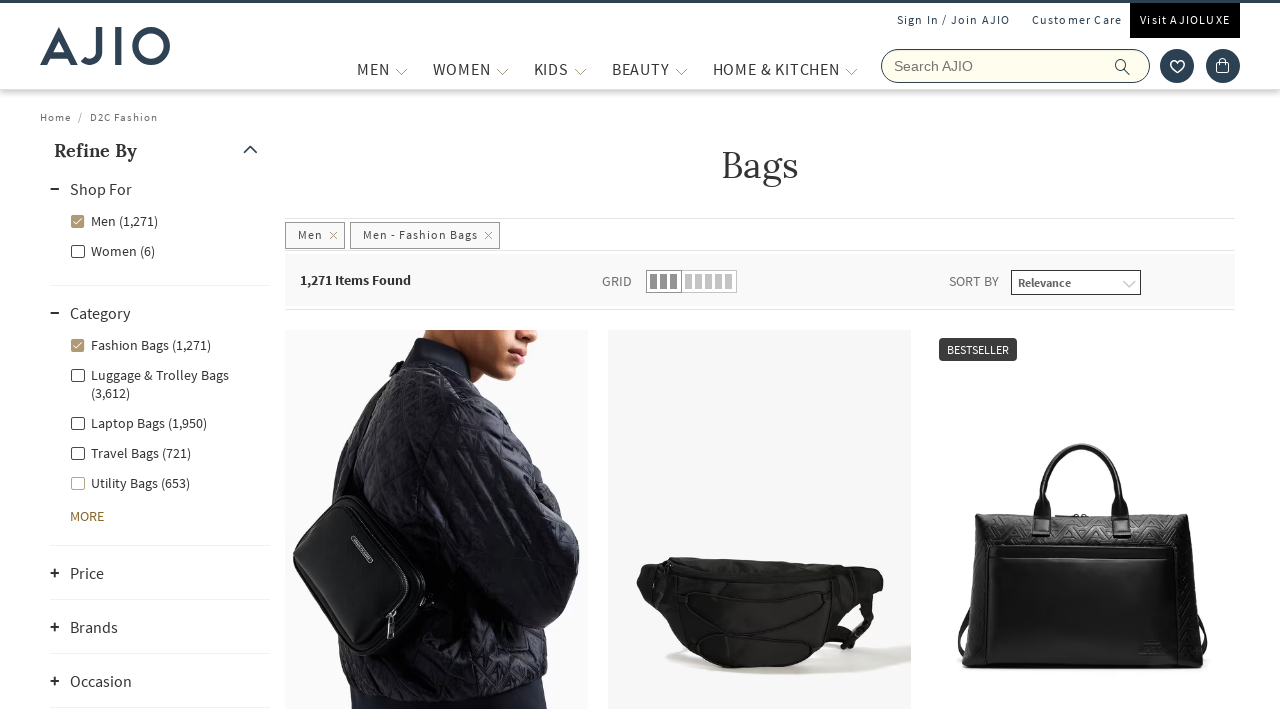

Retrieved total items count: 1,271 Items Found
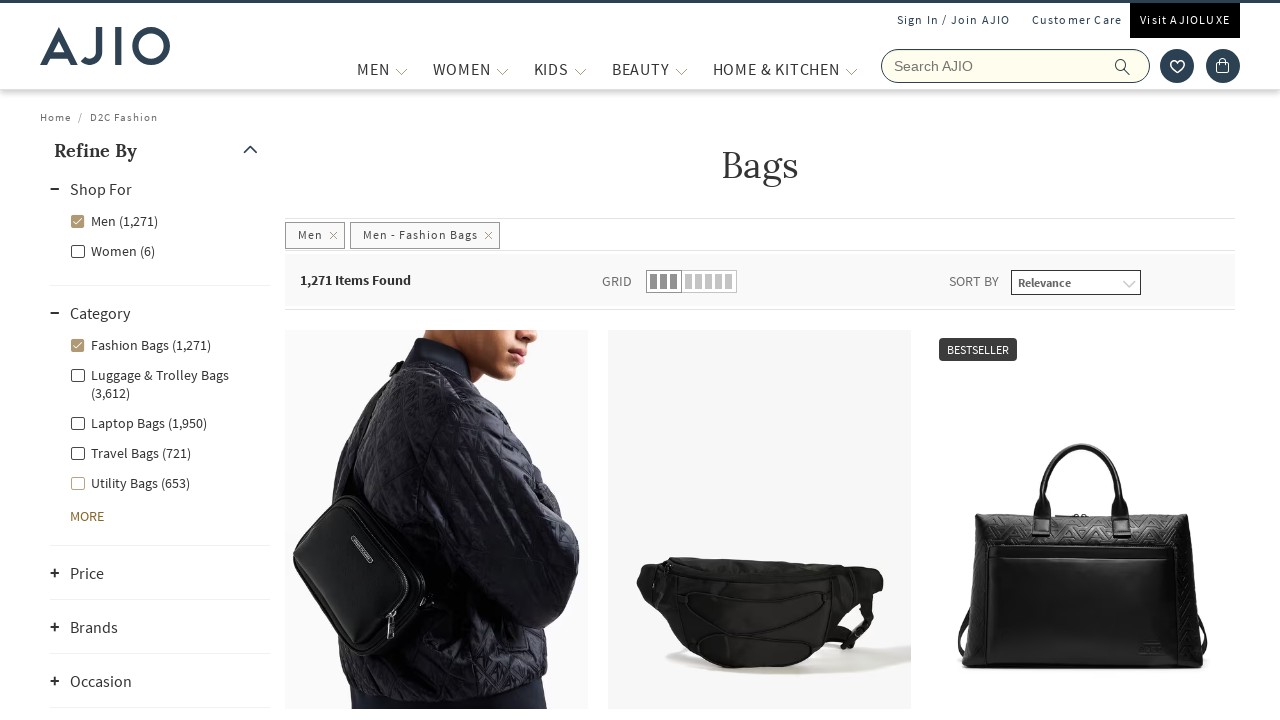

Scrolled to bottom of page to load more items
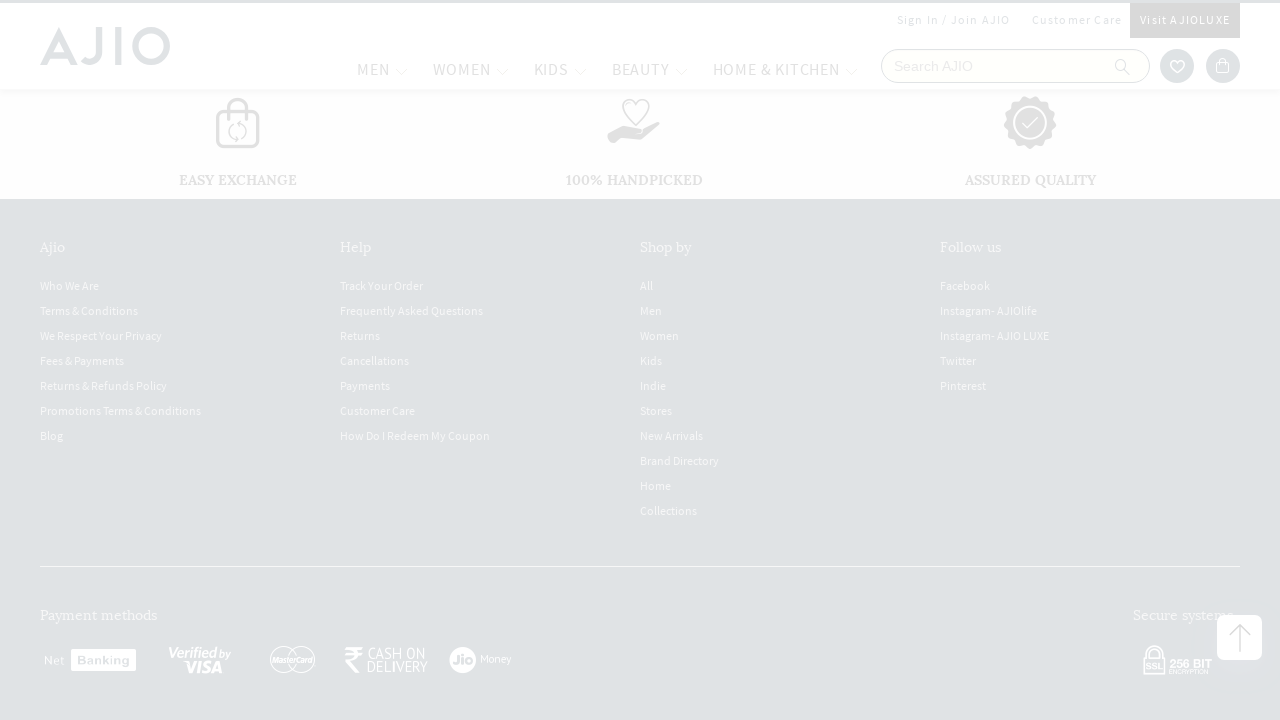

Waited 5 seconds for items to load
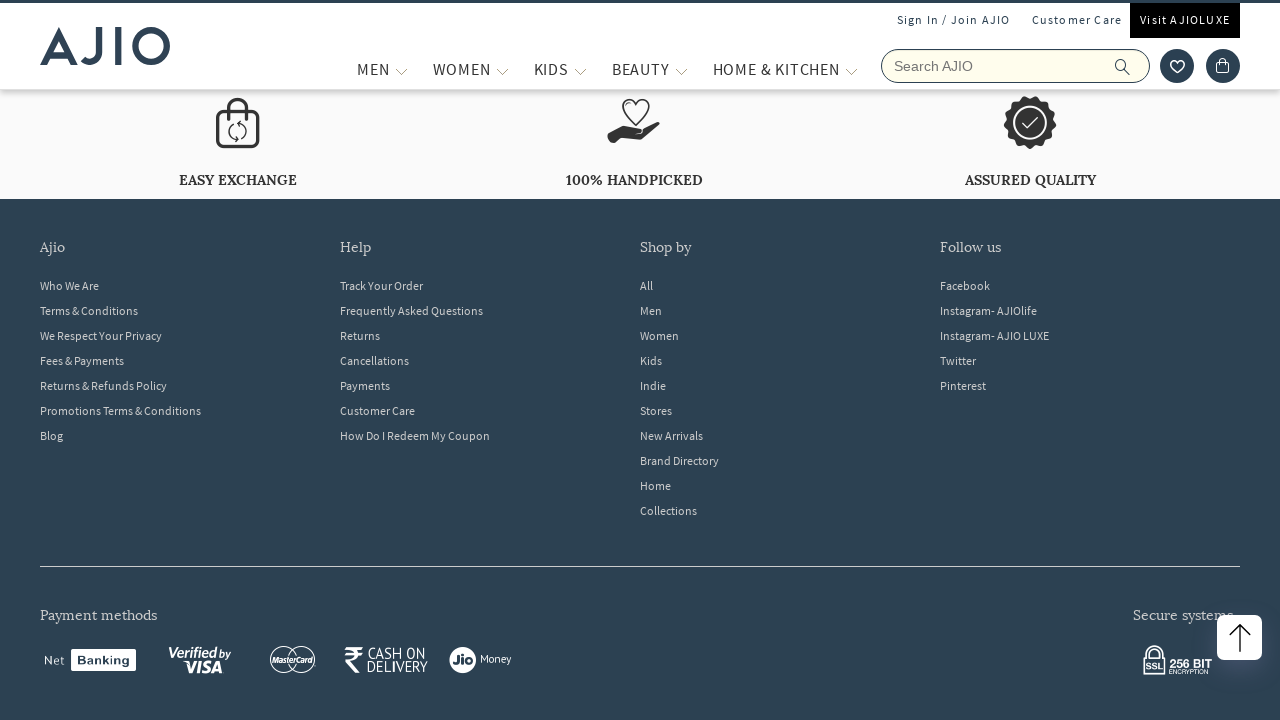

Scrolled to bottom of page to load more items
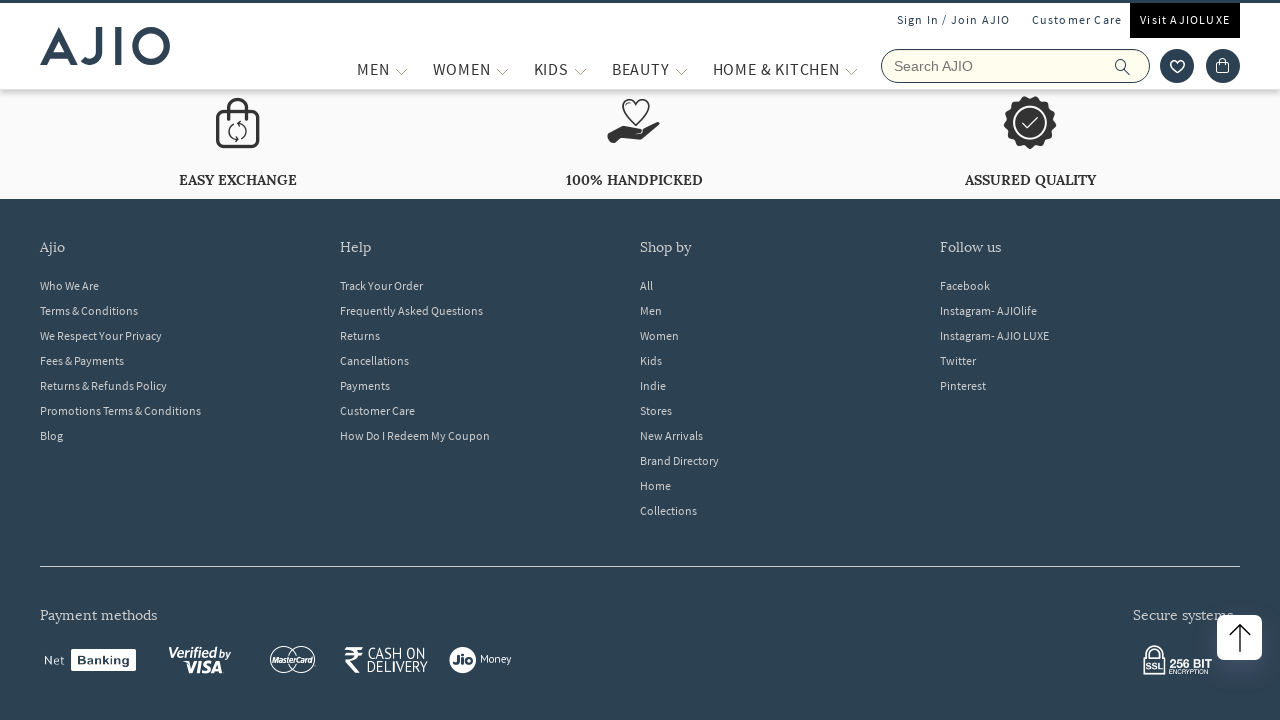

Waited 5 seconds for items to load
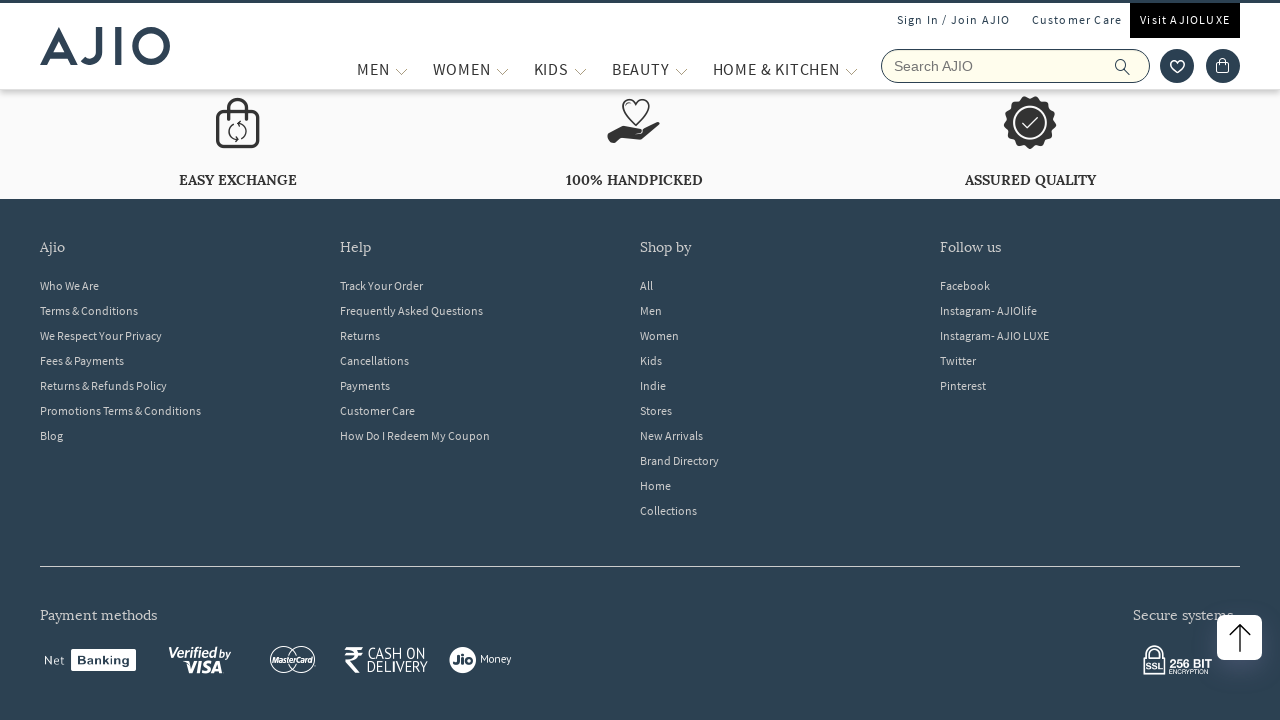

Reached end of results - no more items to load
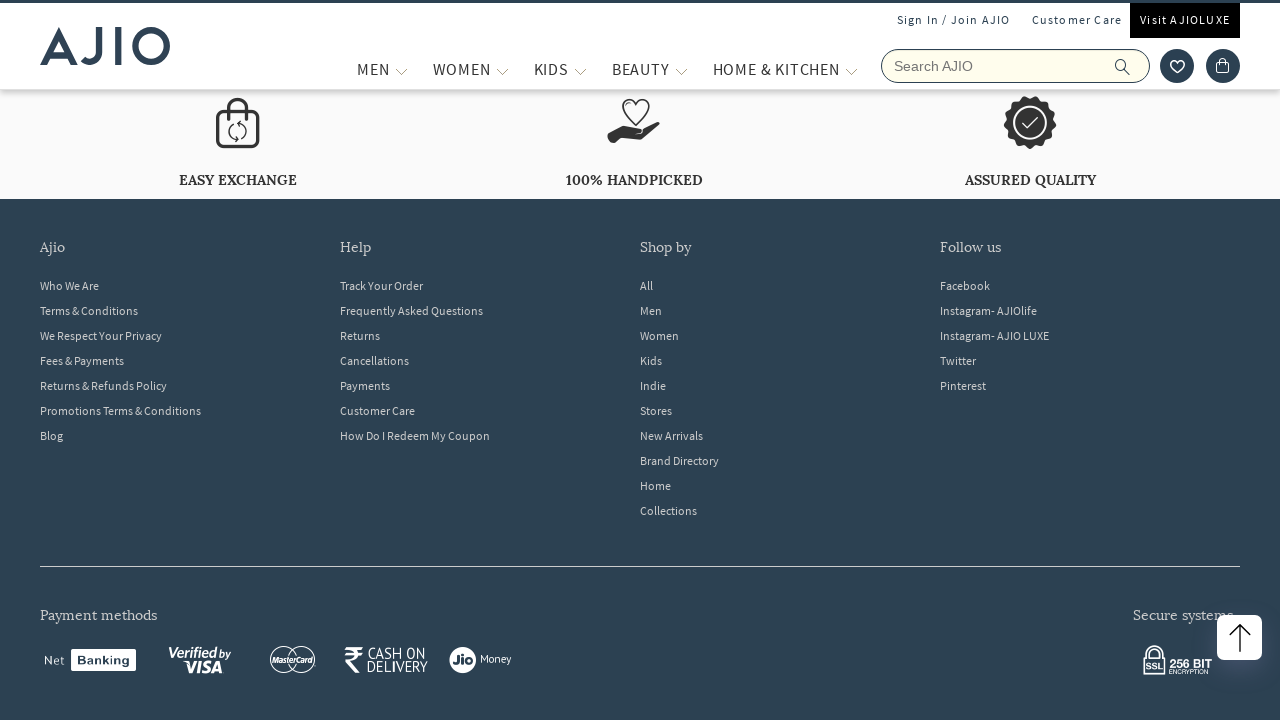

All brand elements loaded
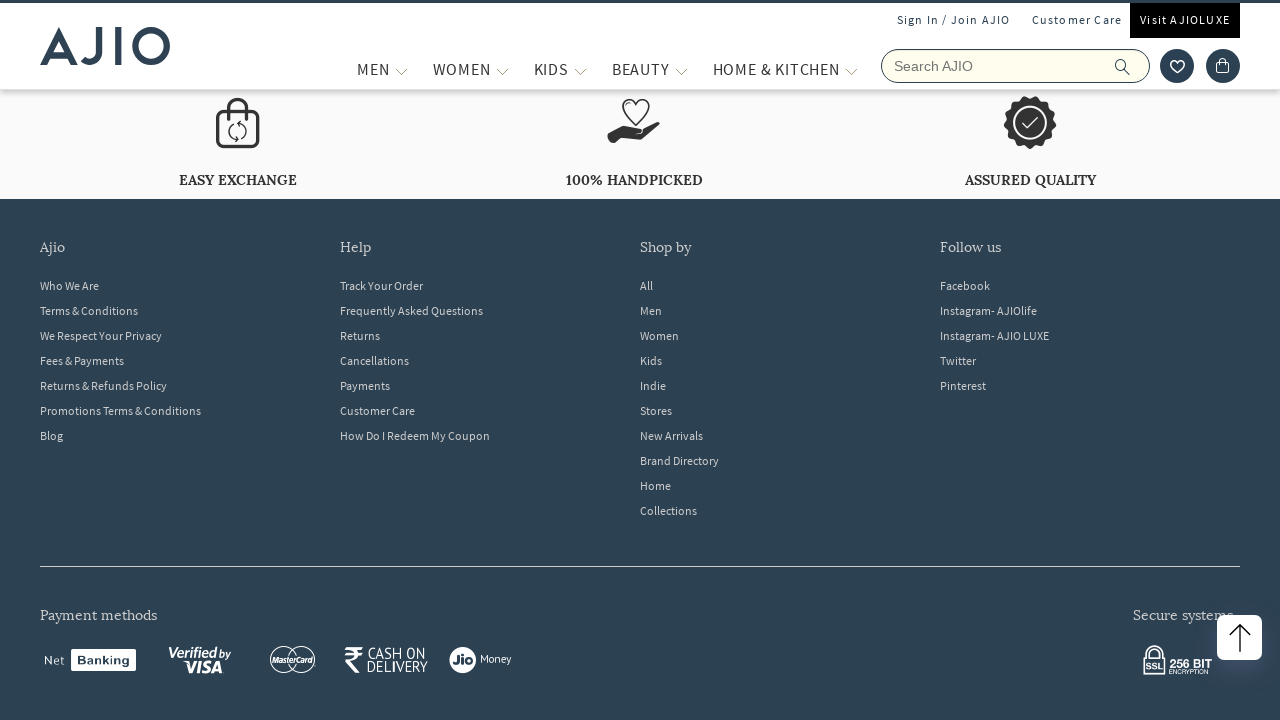

All bag name elements loaded
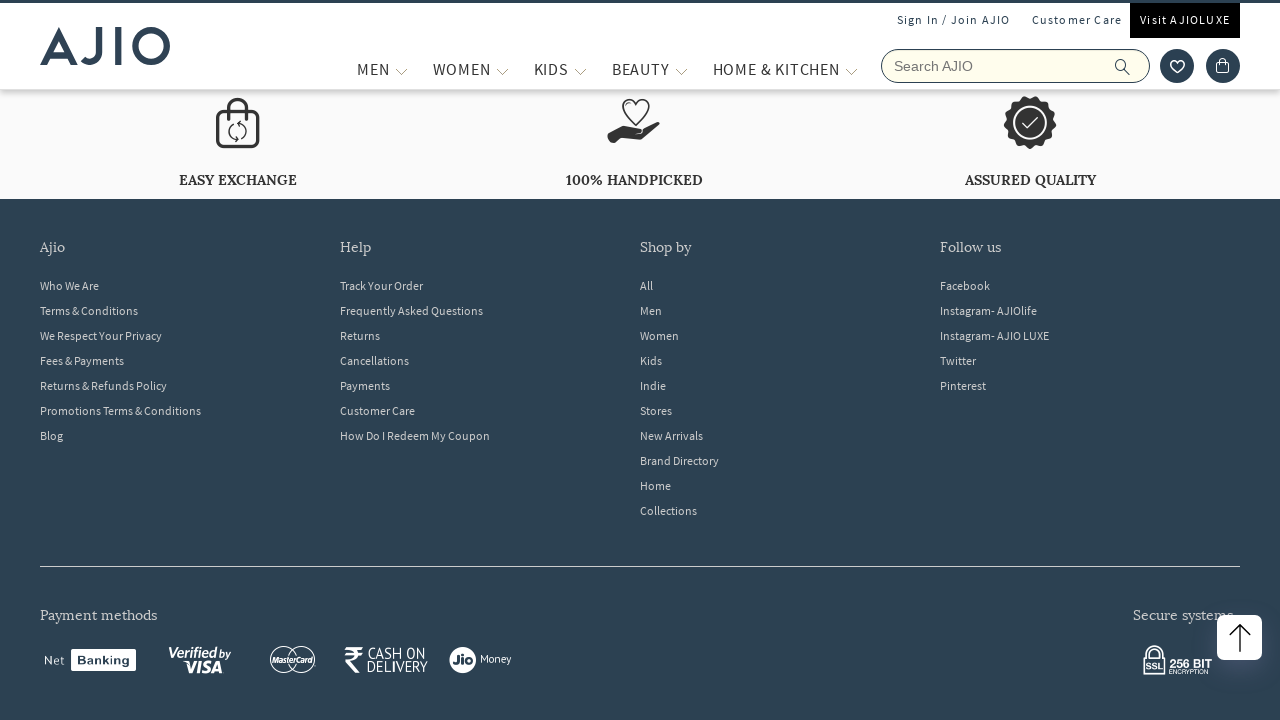

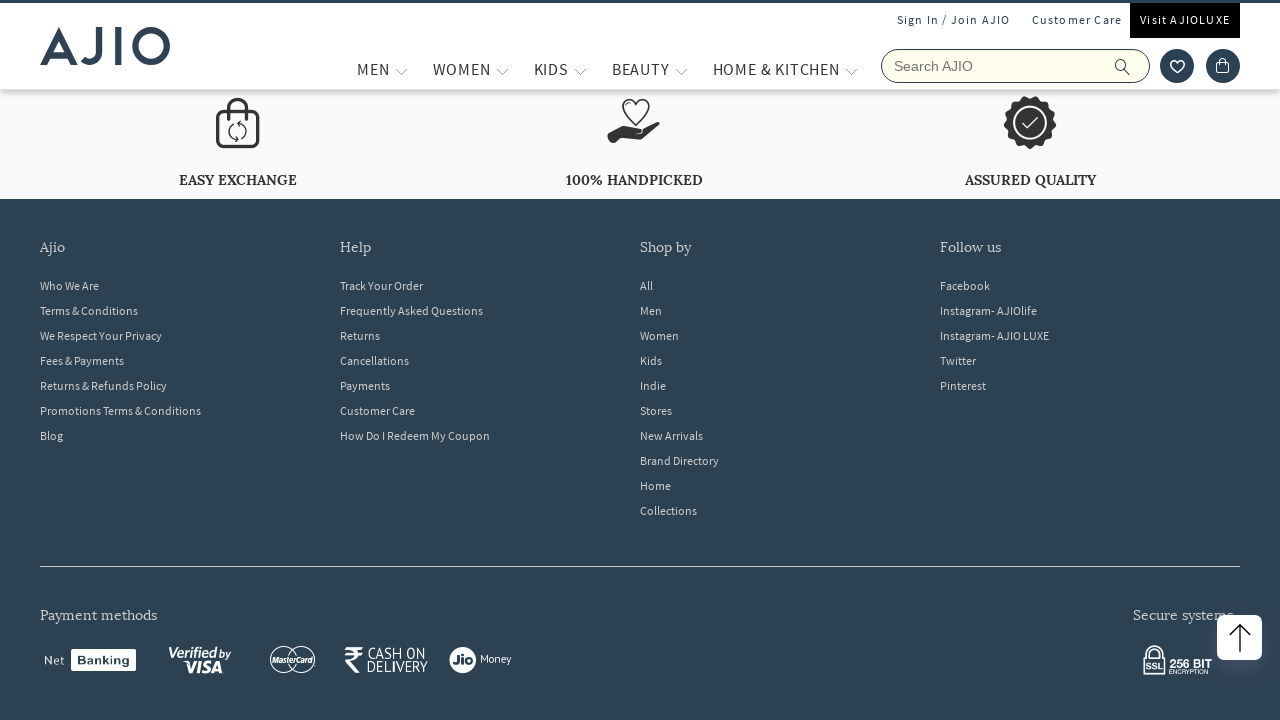